Tests Bootstrap searchable dropdown by selecting multiple countries from a searchable dropdown list

Starting URL: https://www.lambdatest.com/selenium-playground/jquery-dropdown-search-demo

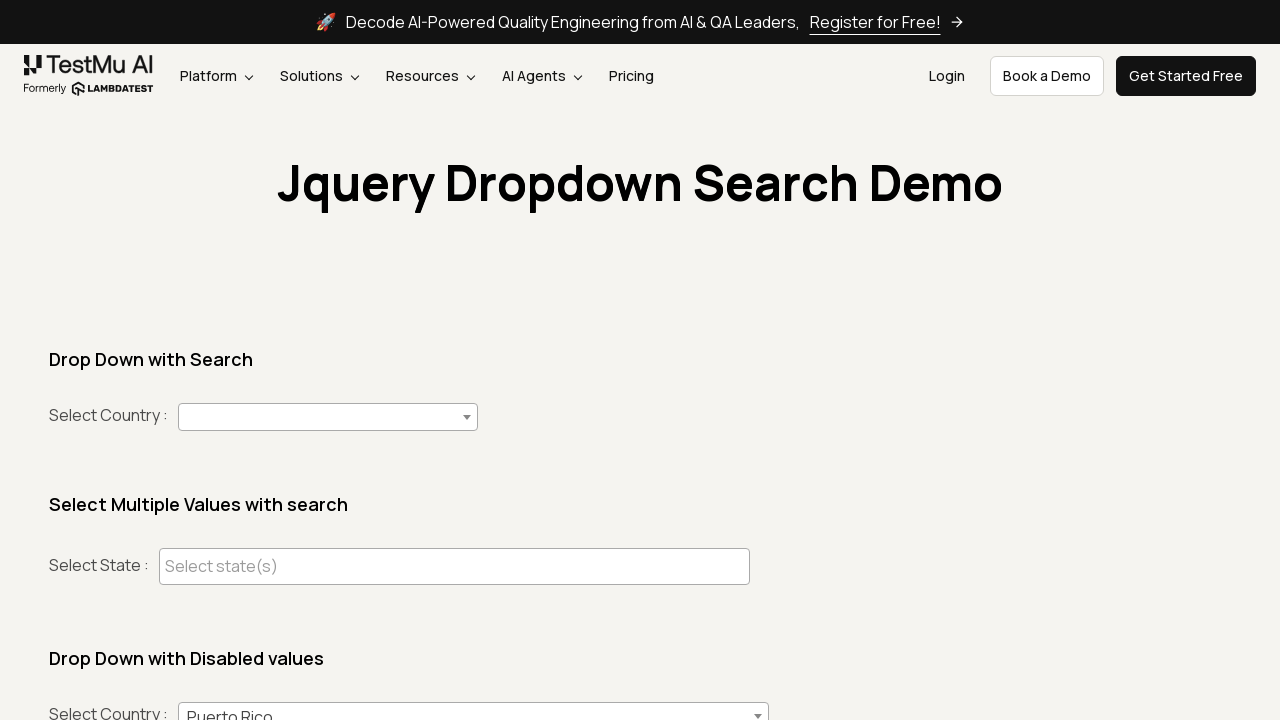

Clicked dropdown to open it for selecting India at (328, 417) on #country+span
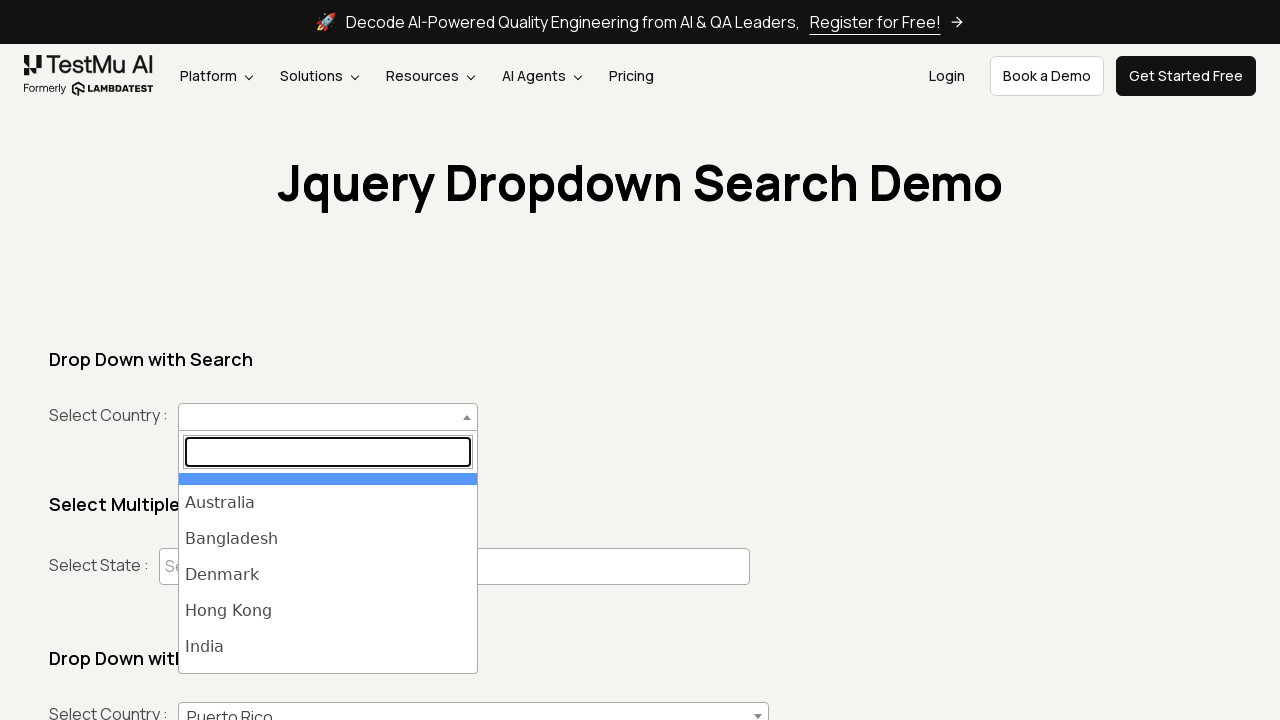

Selected India from dropdown list at (328, 647) on ul#select2-country-results >> li >> internal:has-text="India"i
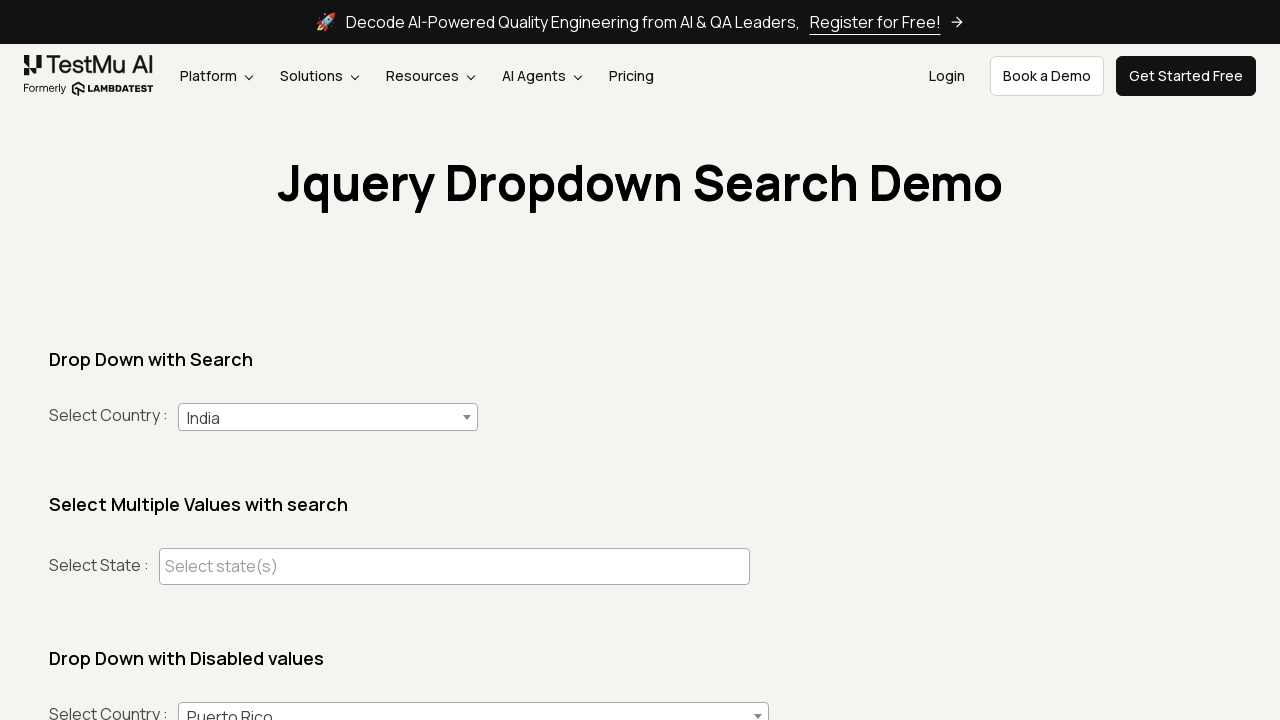

Clicked dropdown to open it for selecting Denmark at (328, 417) on #country+span
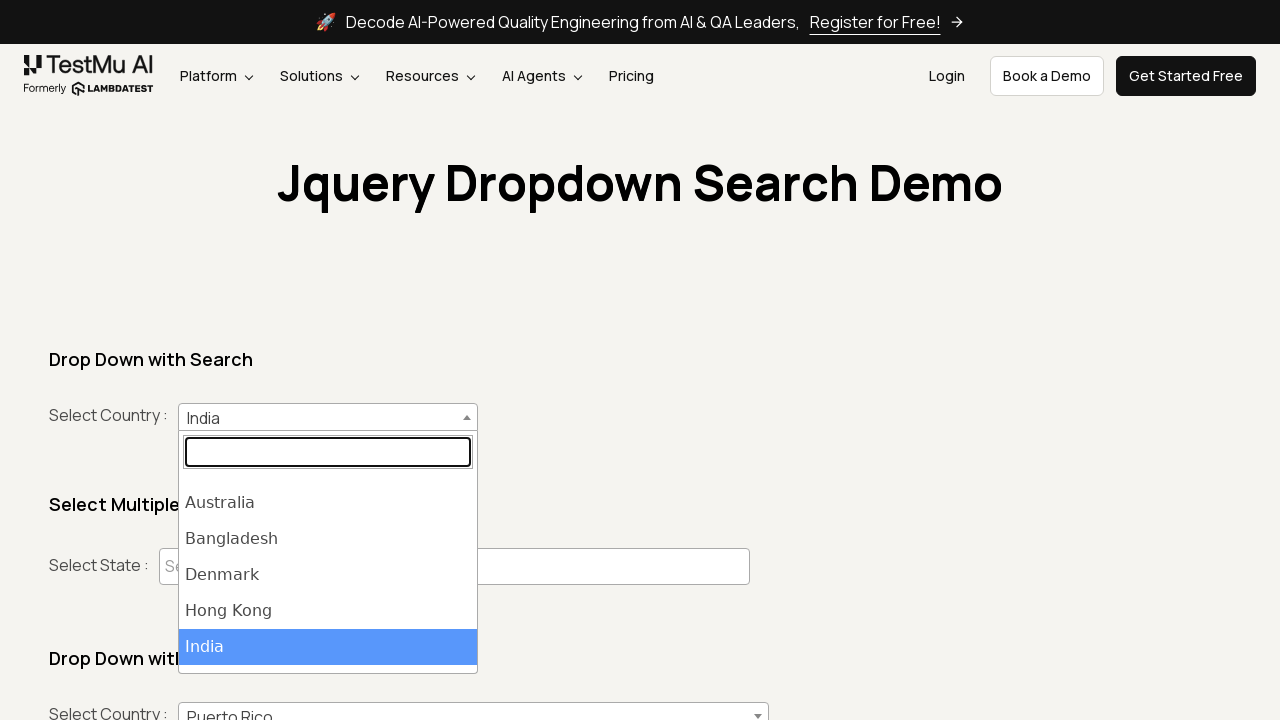

Selected Denmark from dropdown list at (328, 575) on ul#select2-country-results >> li >> internal:has-text="Denmark"i
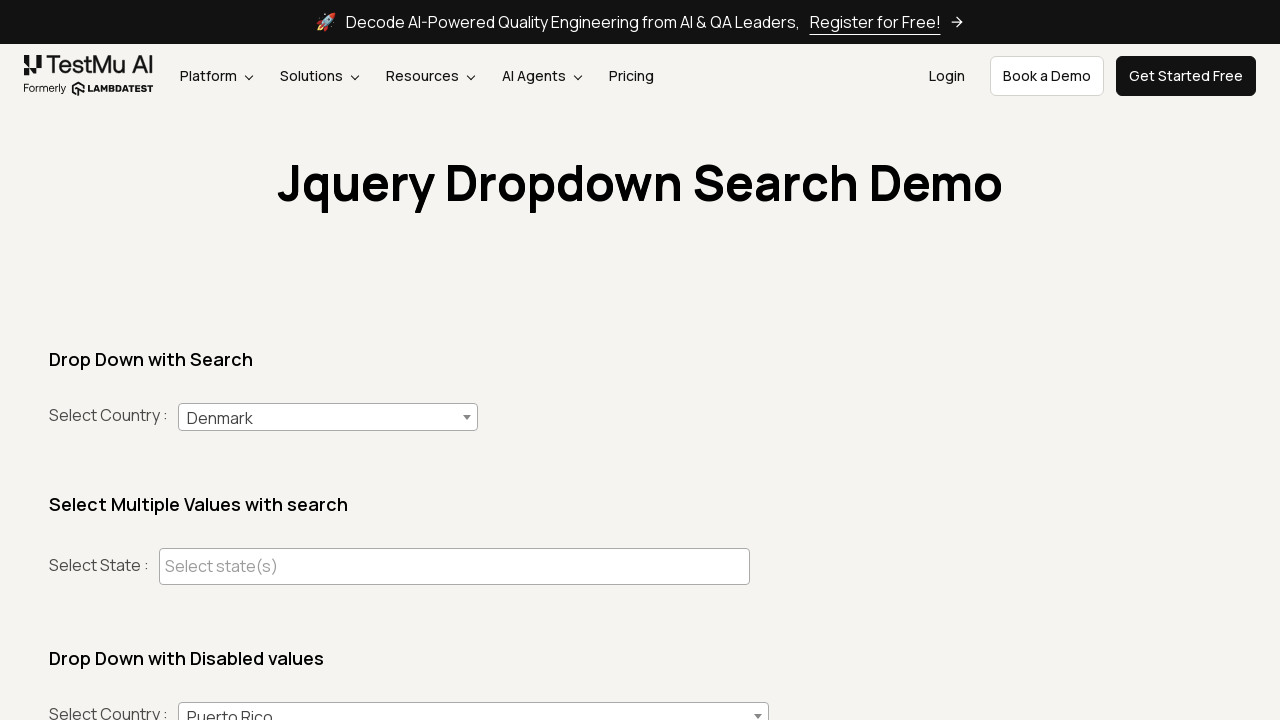

Clicked dropdown to open it for selecting South Africa at (328, 417) on #country+span
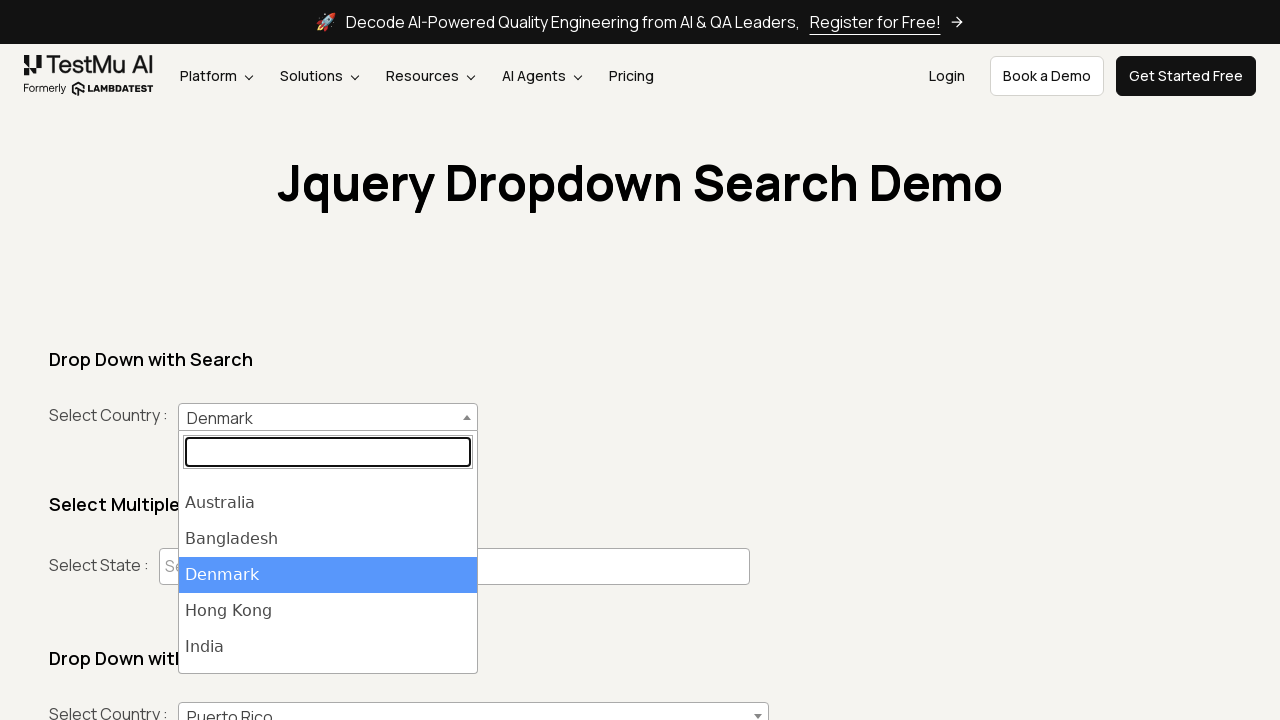

Selected South Africa from dropdown list at (328, 619) on ul#select2-country-results >> li >> internal:has-text="South Africa"i
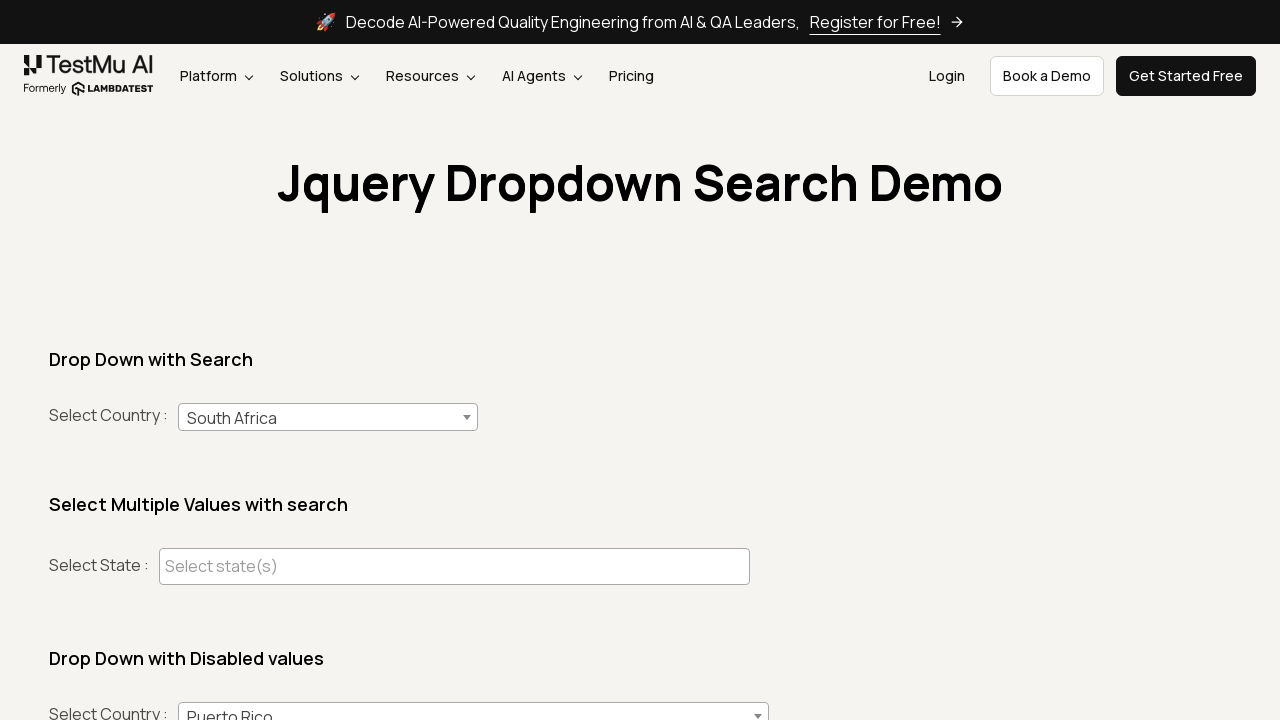

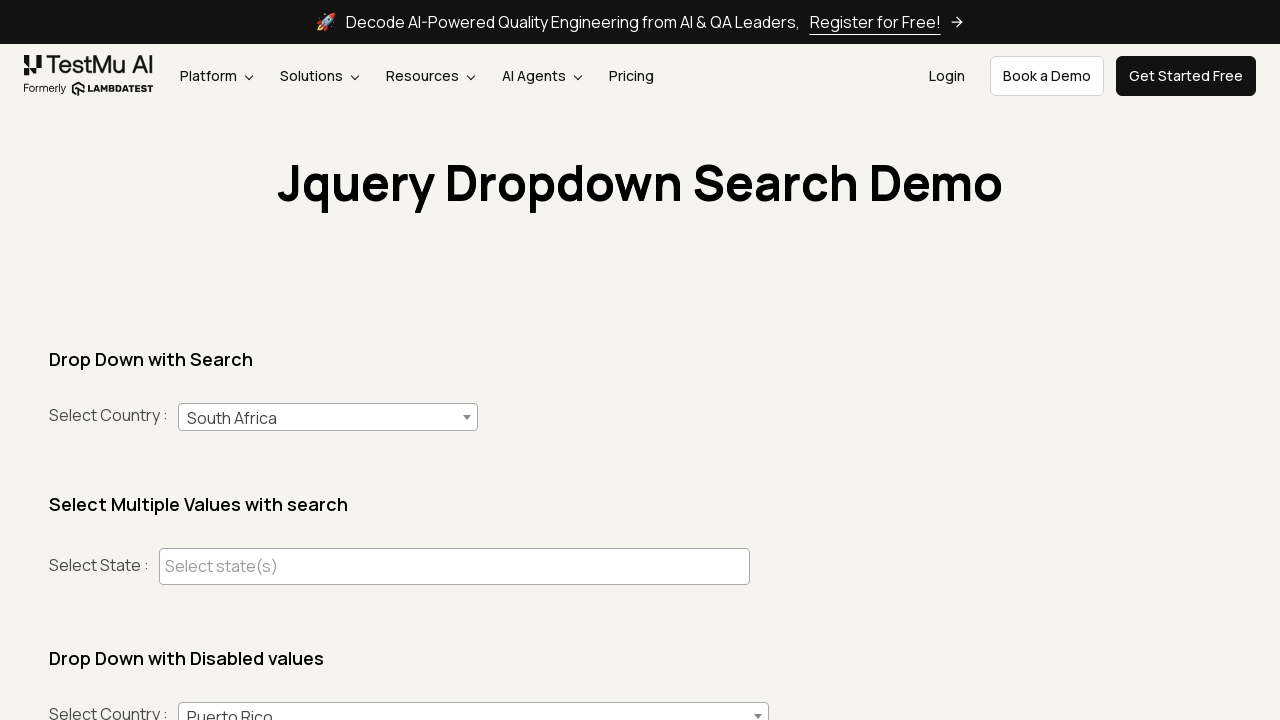